Tests hover functionality on navigation menu items by moving the mouse to different menu elements with specified offsets

Starting URL: https://www.globalsqa.com/demo-site/

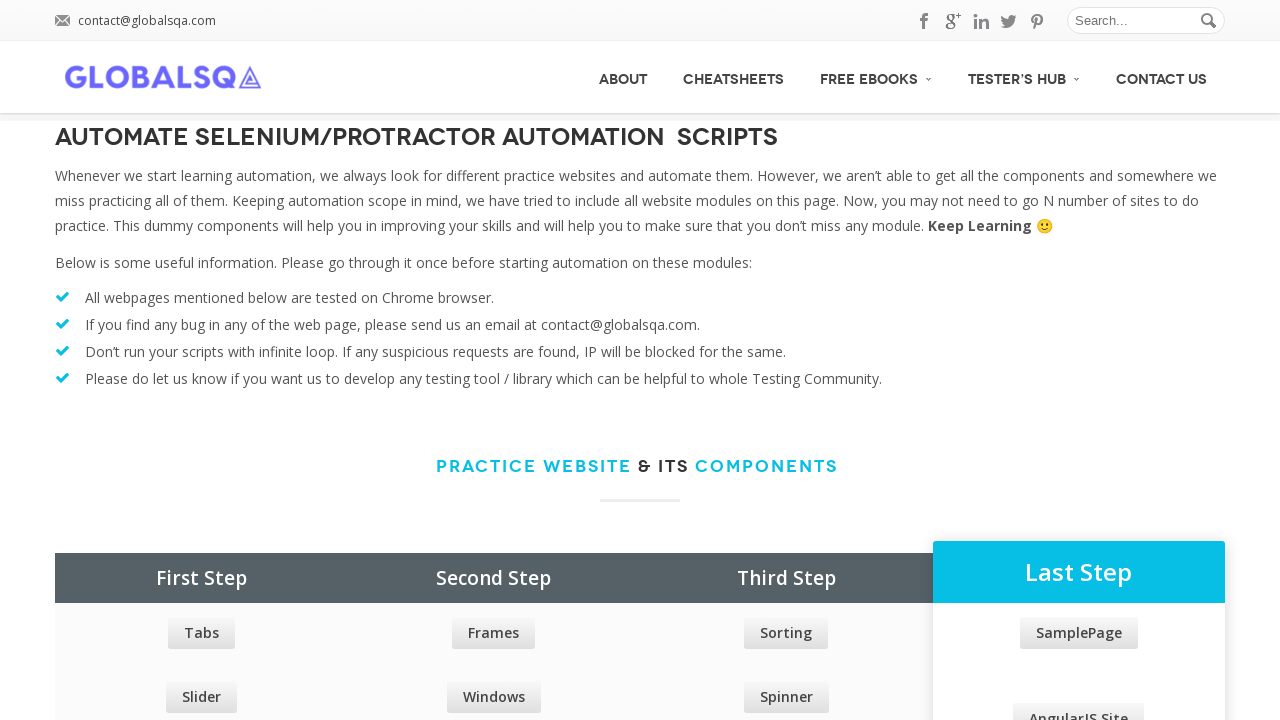

Located all navigation menu items
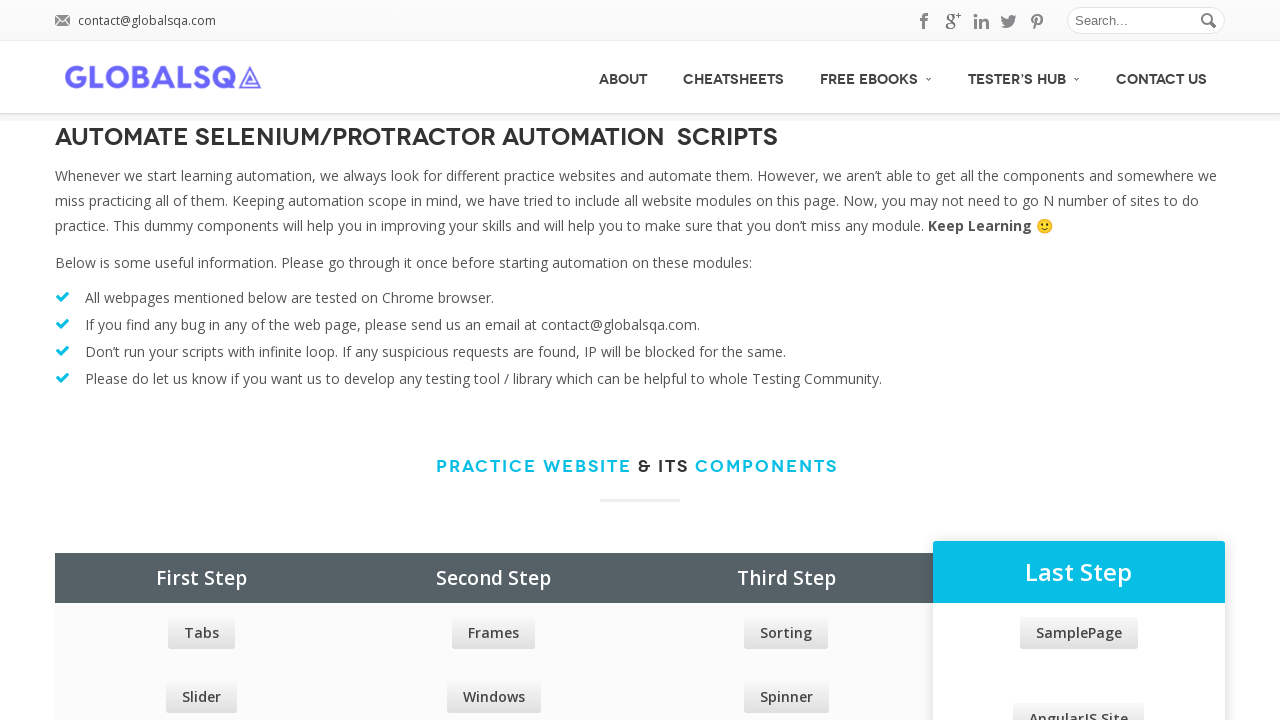

Hovered over third menu item with 100px horizontal offset at (904, 41) on #menu>ul>li>a >> nth=2
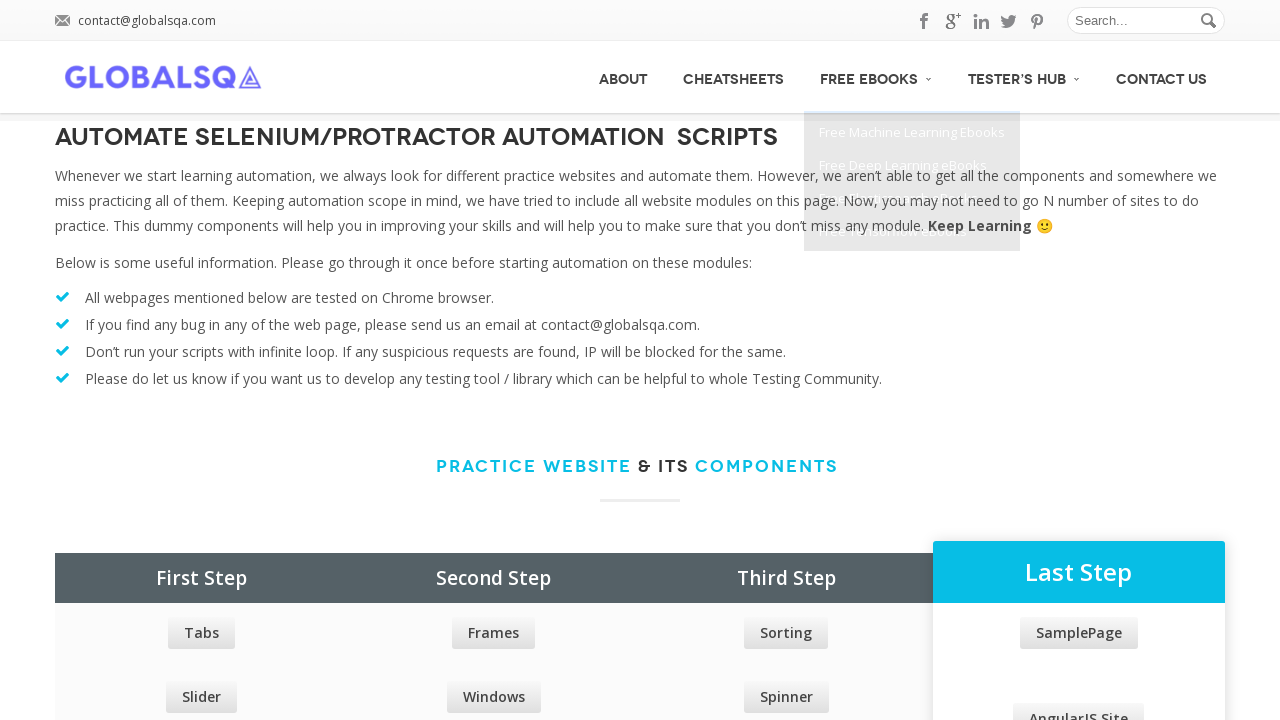

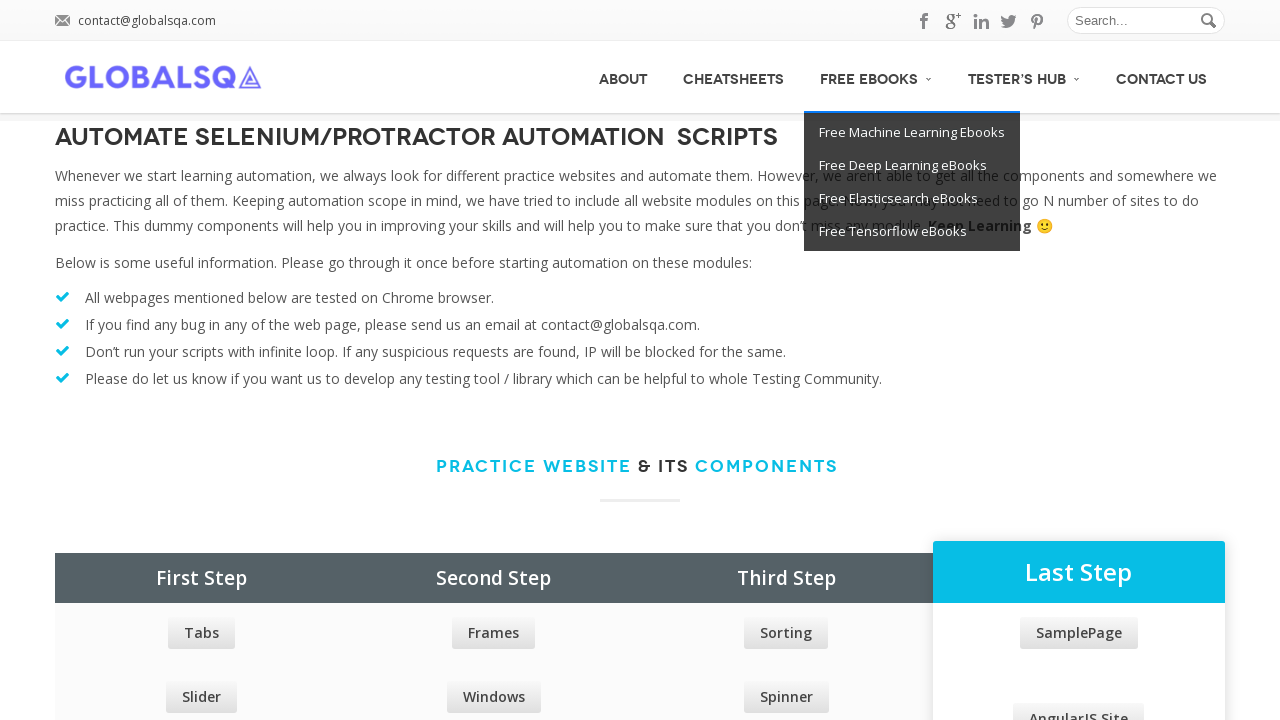